Tests selecting an option from a dropdown menu by index using the old-style select element

Starting URL: https://demoqa.com/select-menu

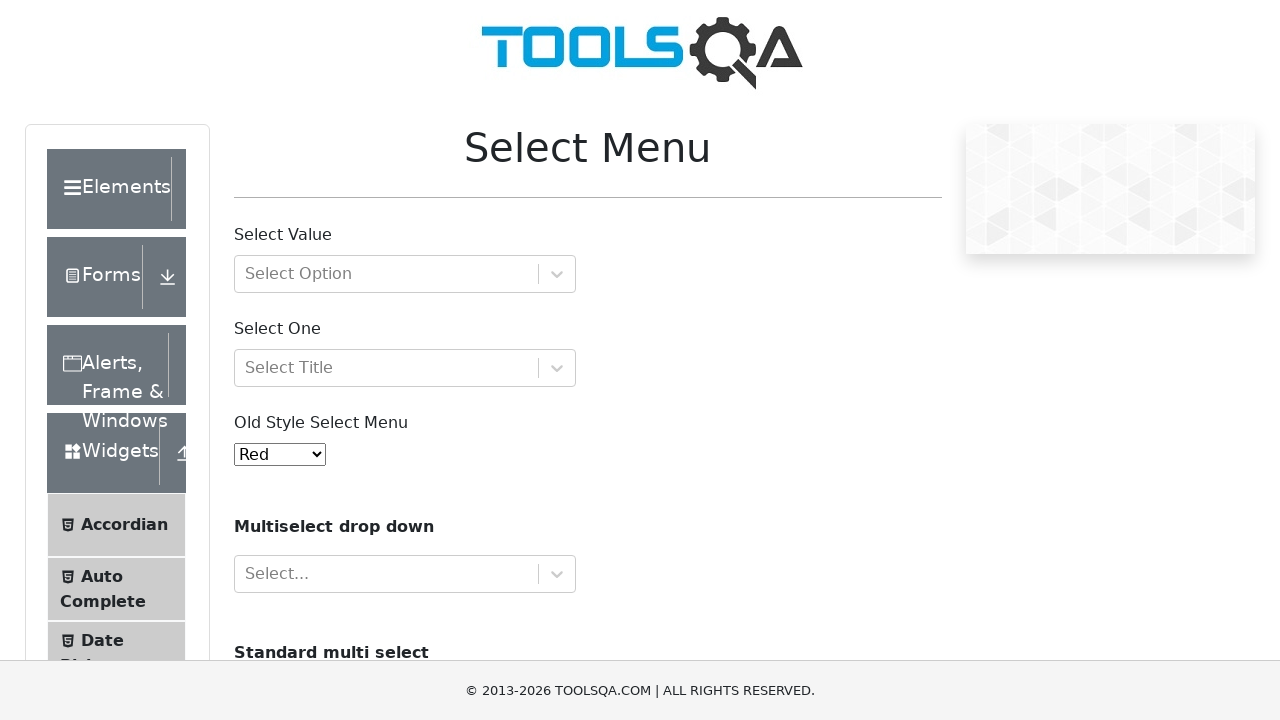

Navigated to select menu page
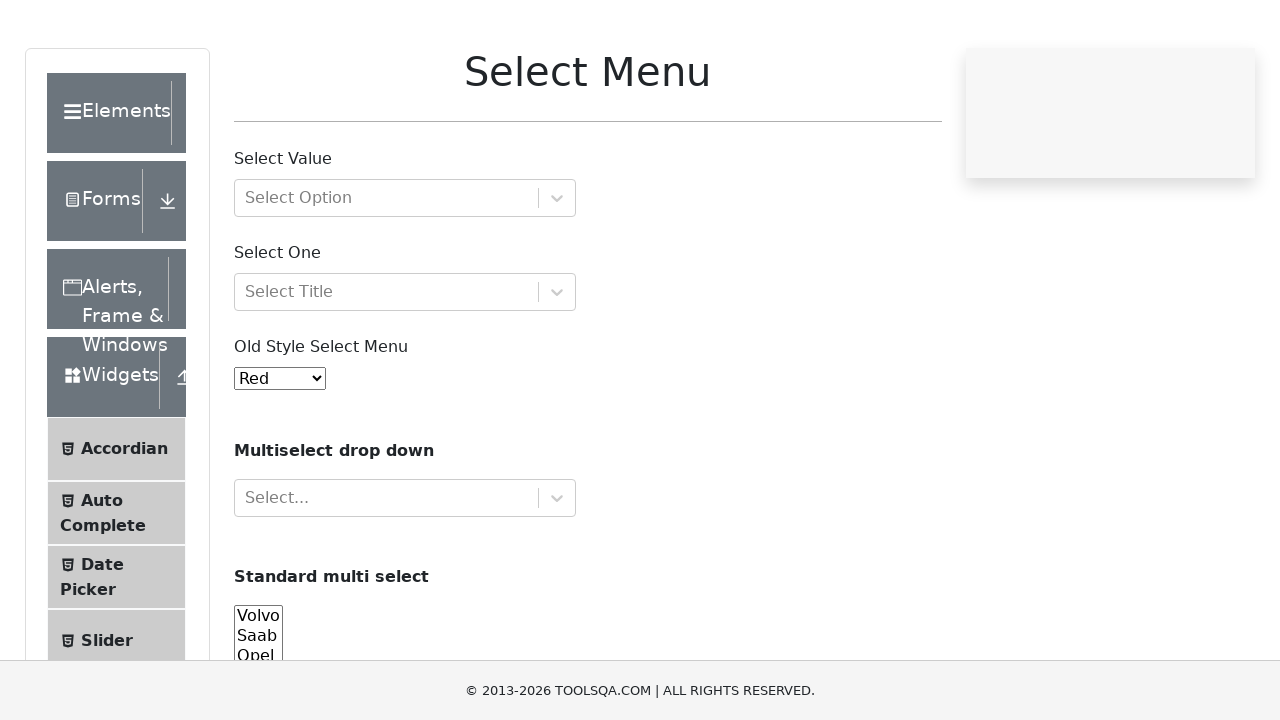

Selected option at index 3 (4th option) from old-style select element on #oldSelectMenu
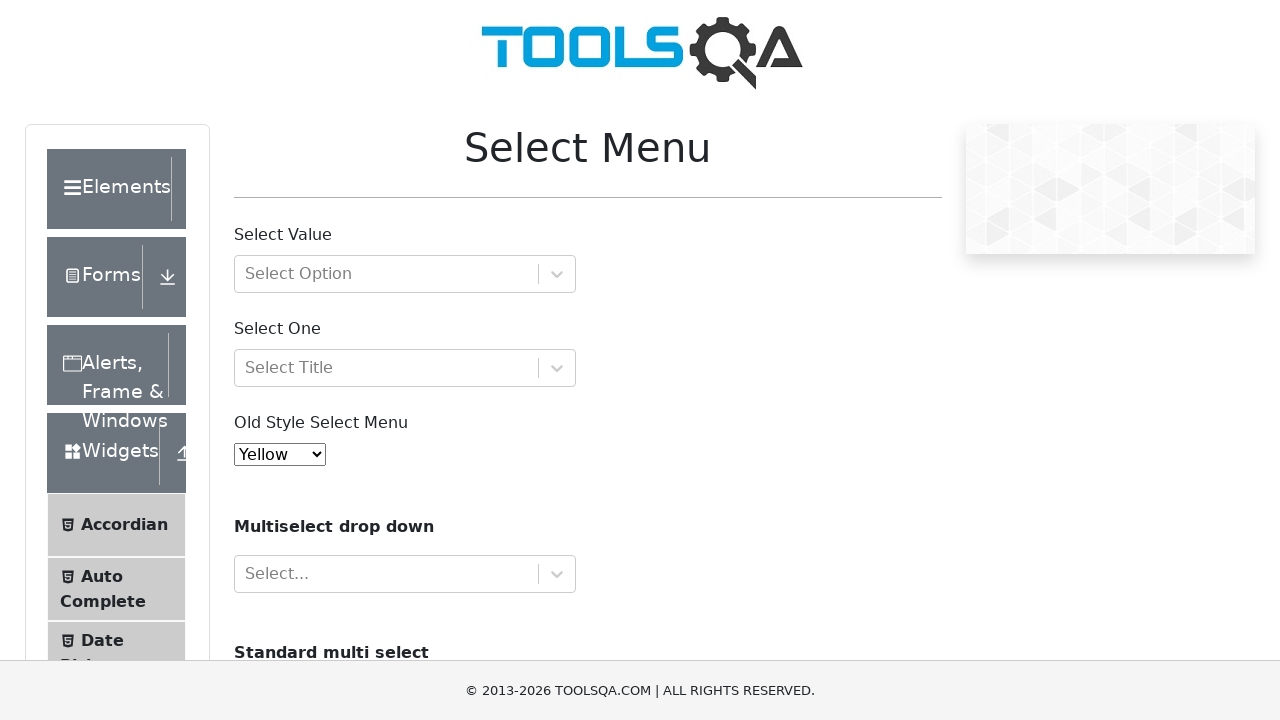

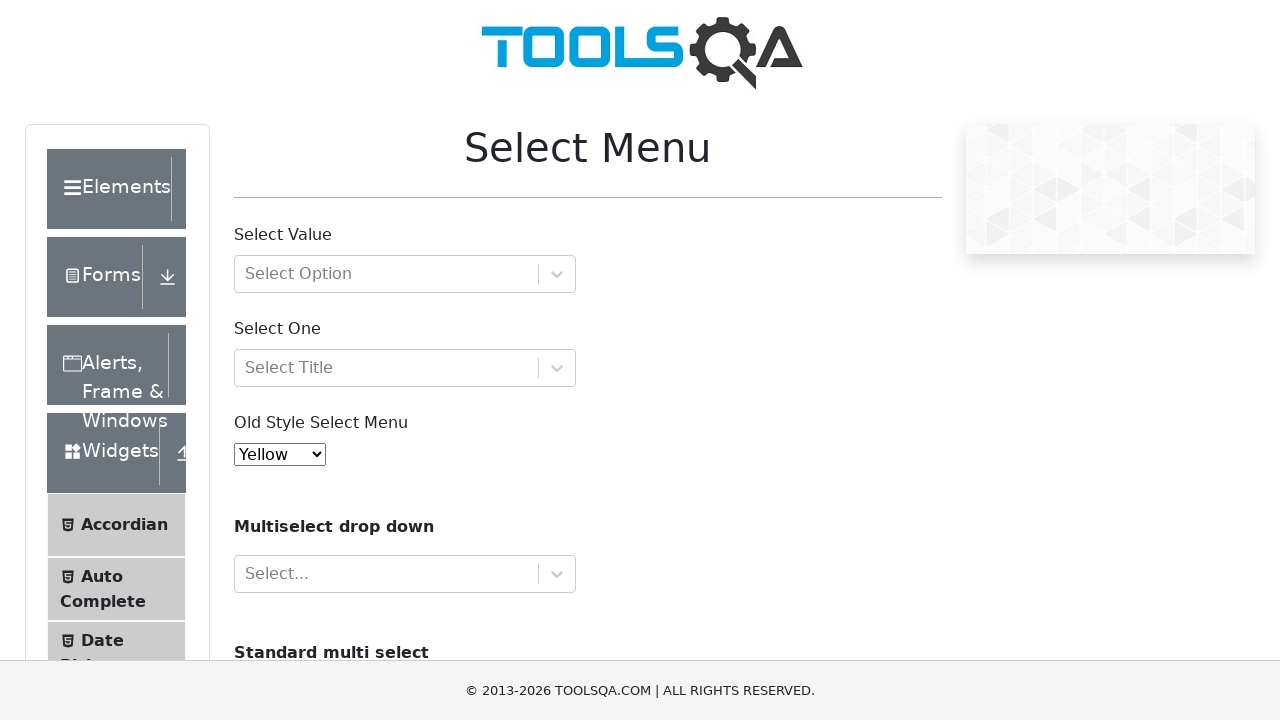